Tests that the Due column can be sorted in ascending order by clicking the column header and verifying the values are in increasing order

Starting URL: http://the-internet.herokuapp.com/tables

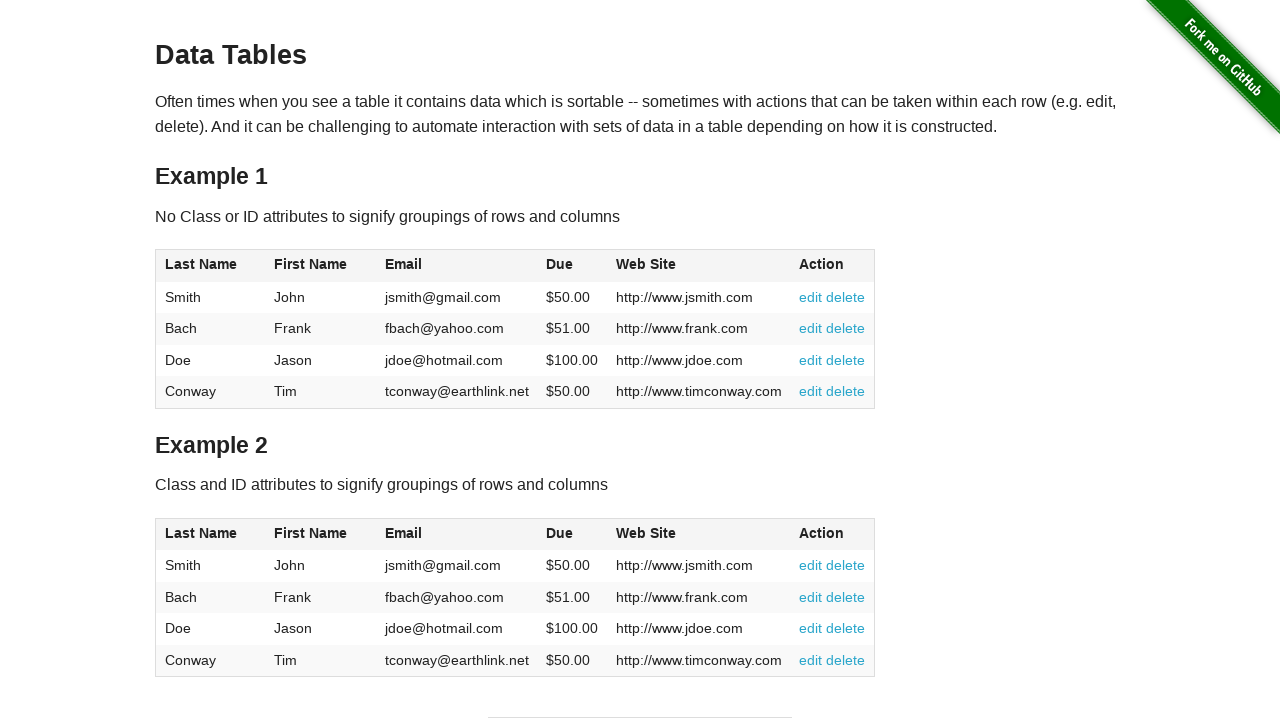

Clicked Due column header to sort ascending at (572, 266) on #table1 thead tr th:nth-of-type(4)
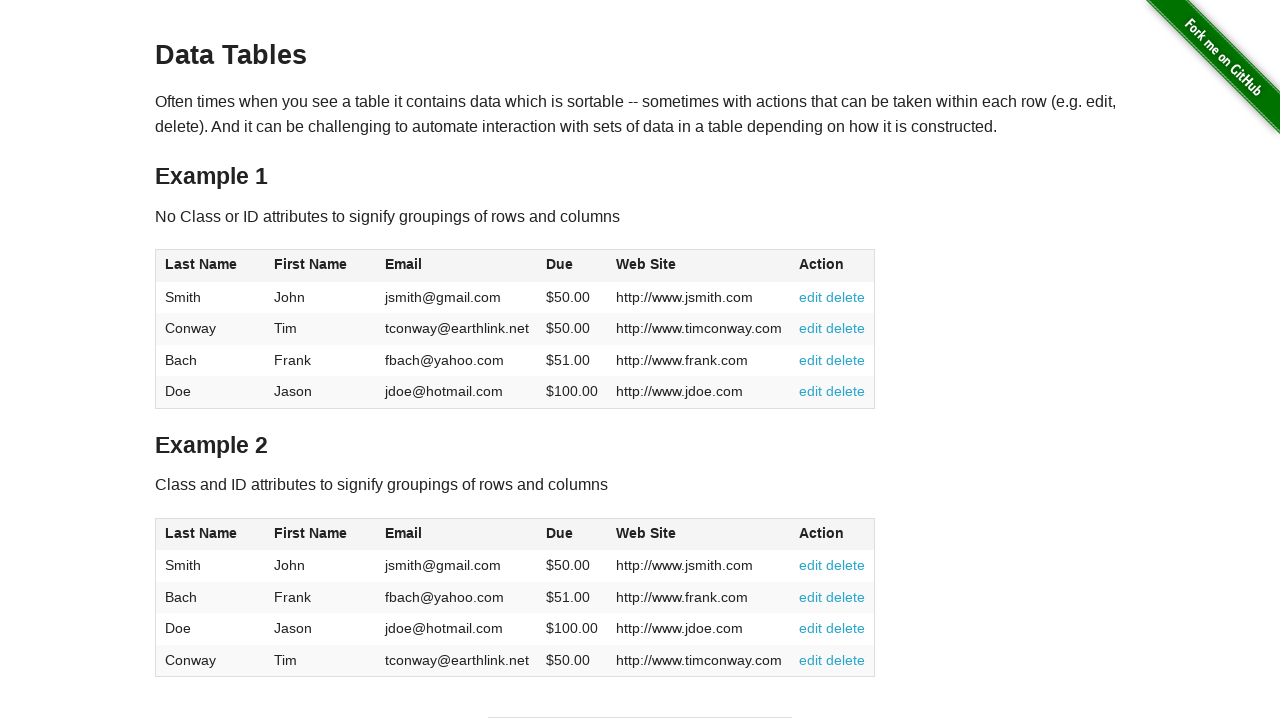

Due column data loaded and visible after sorting
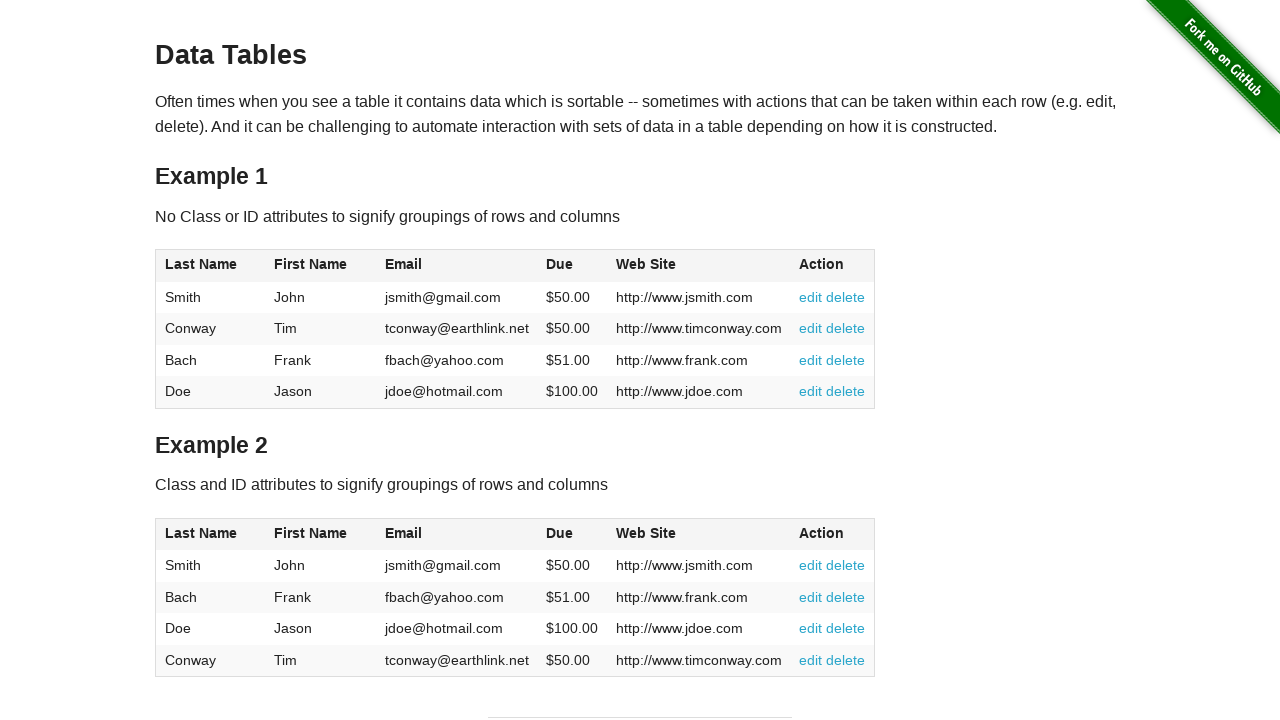

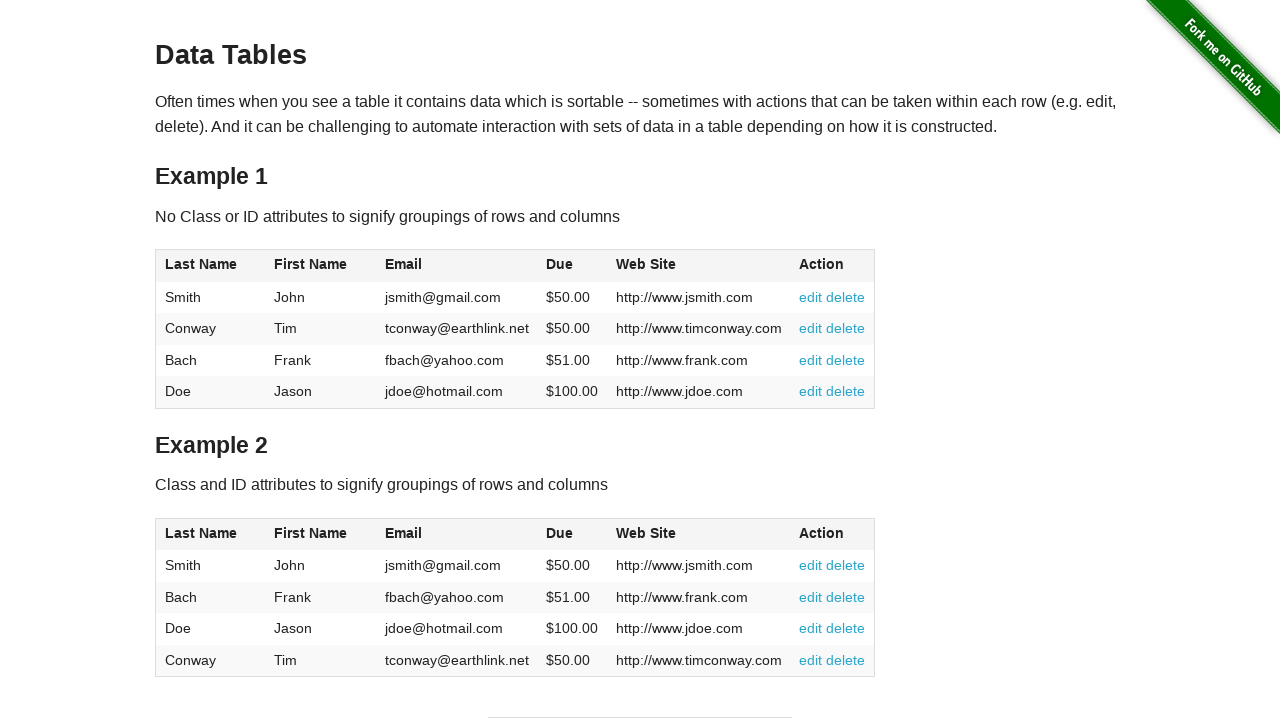